Tests checkbox functionality by clicking to check a checkbox, then clicking again to uncheck it, and verifies the total number of checkboxes on the page.

Starting URL: https://rahulshettyacademy.com/AutomationPractice/

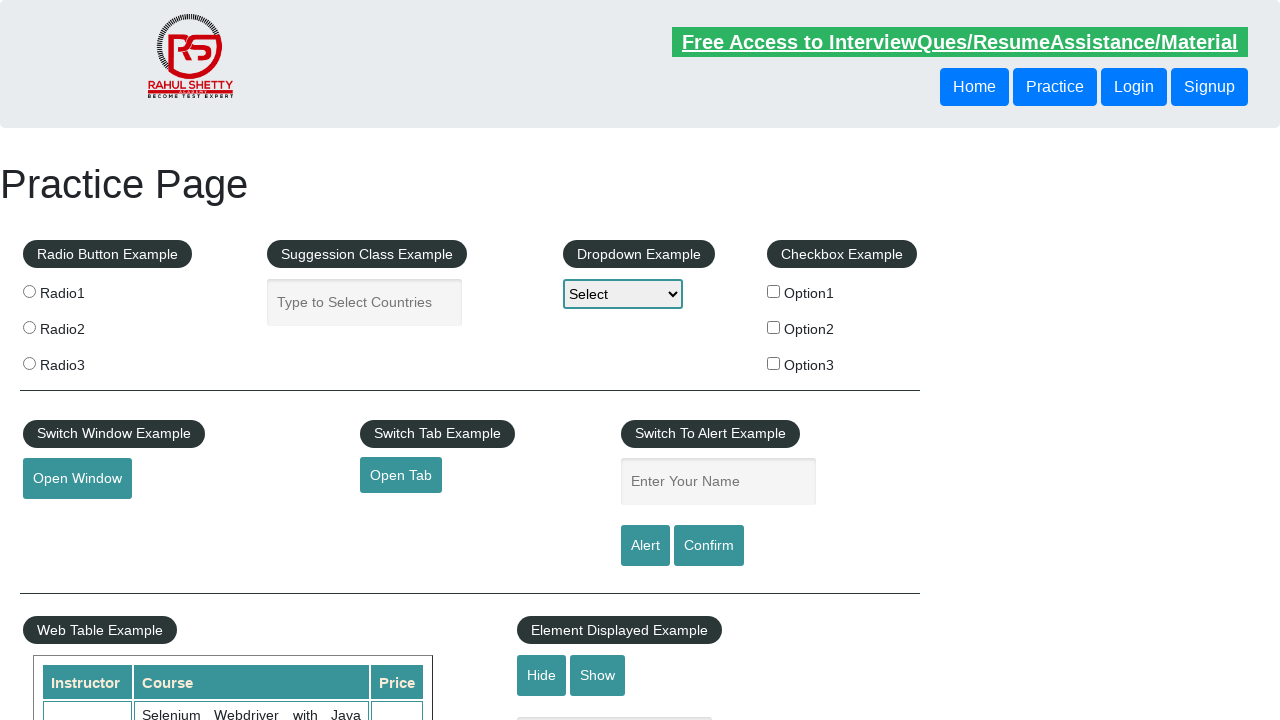

Clicked checkbox #checkBoxOption1 to check it at (774, 291) on #checkBoxOption1
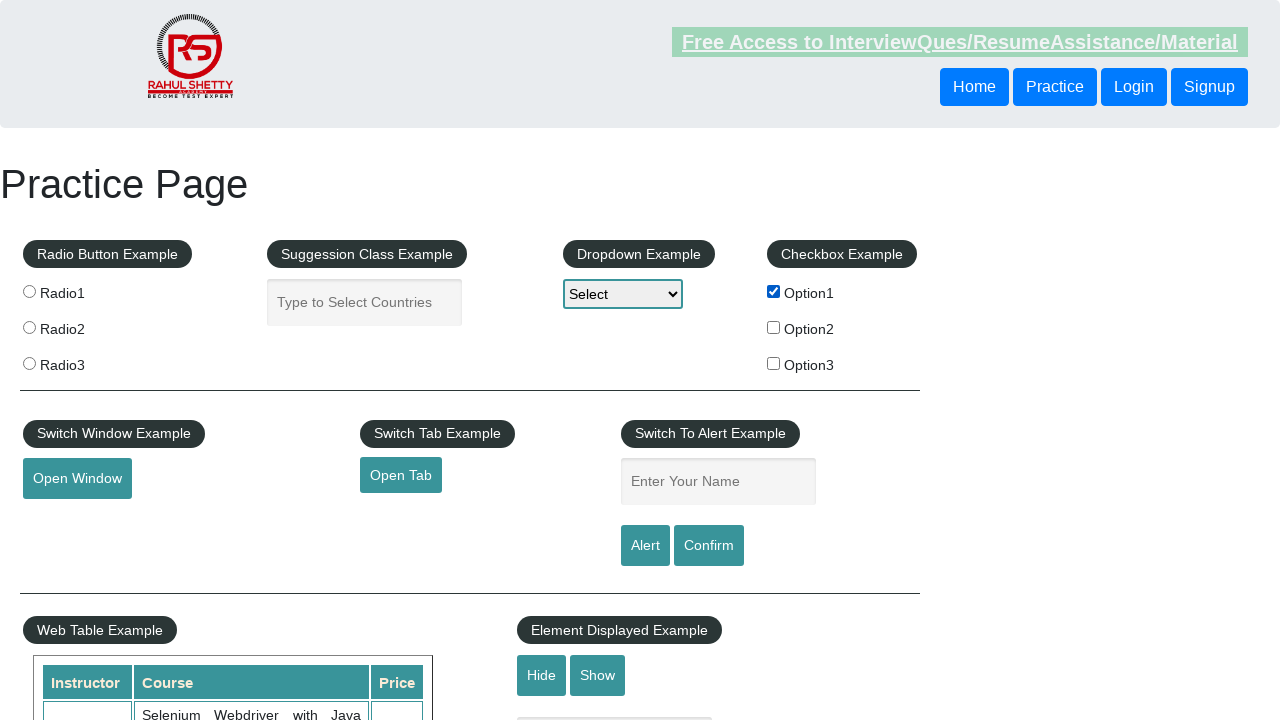

Verified checkbox #checkBoxOption1 is checked
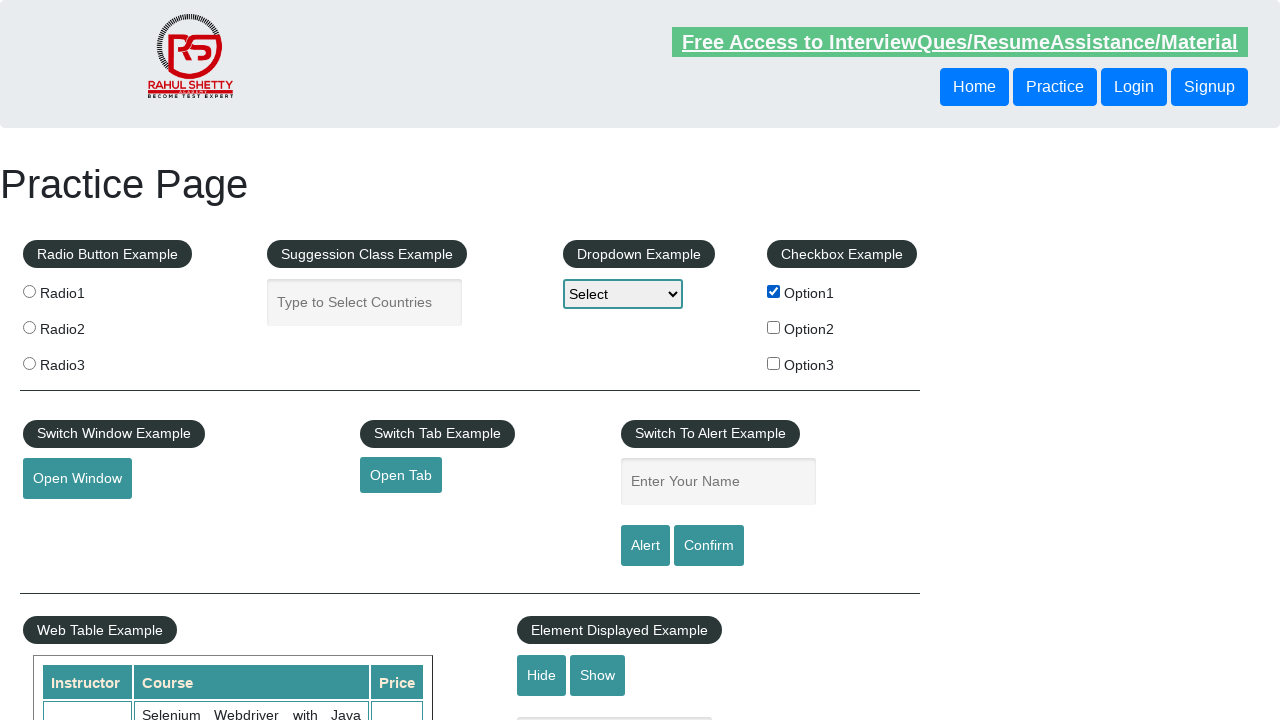

Clicked checkbox #checkBoxOption1 again to uncheck it at (774, 291) on #checkBoxOption1
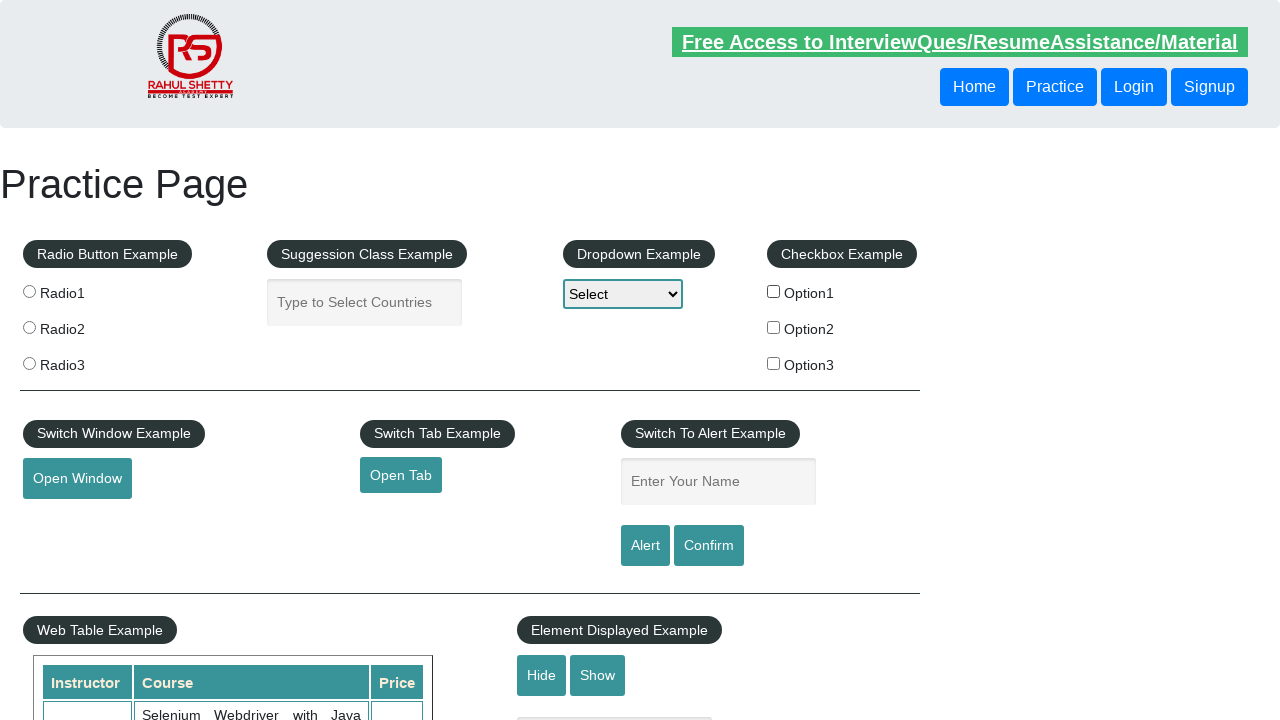

Verified checkbox #checkBoxOption1 is unchecked
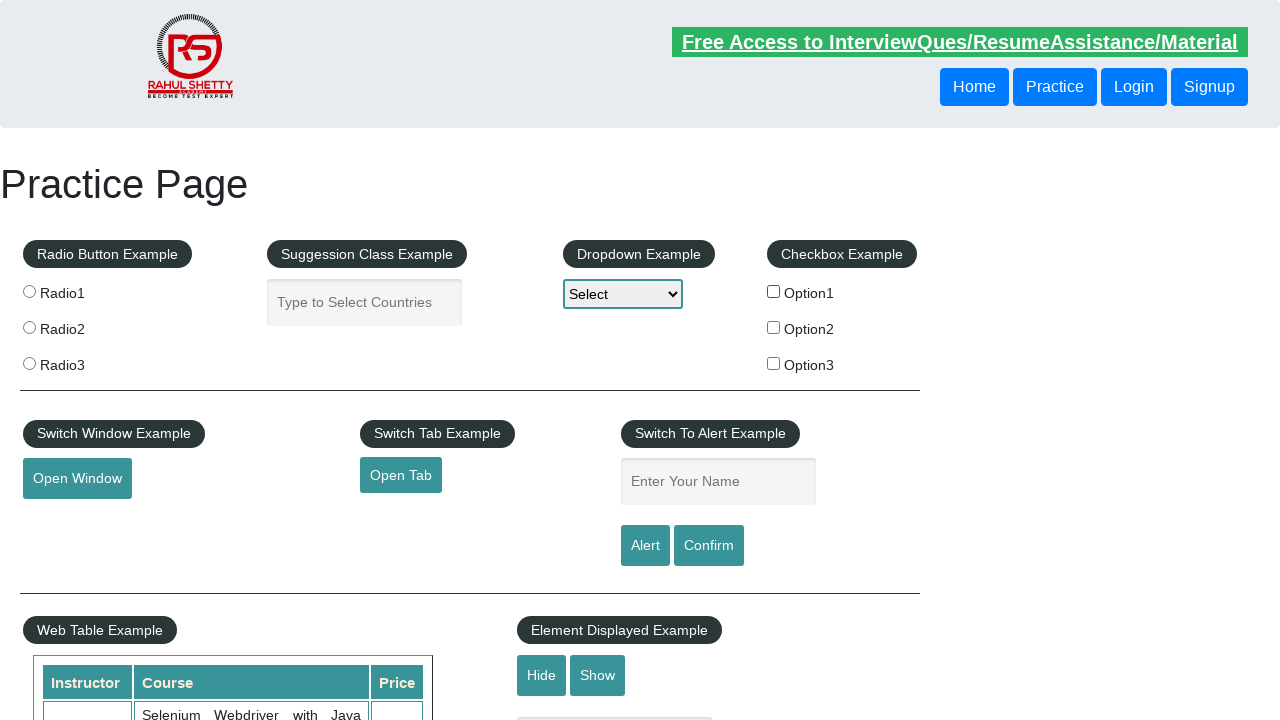

Located all checkboxes on the page
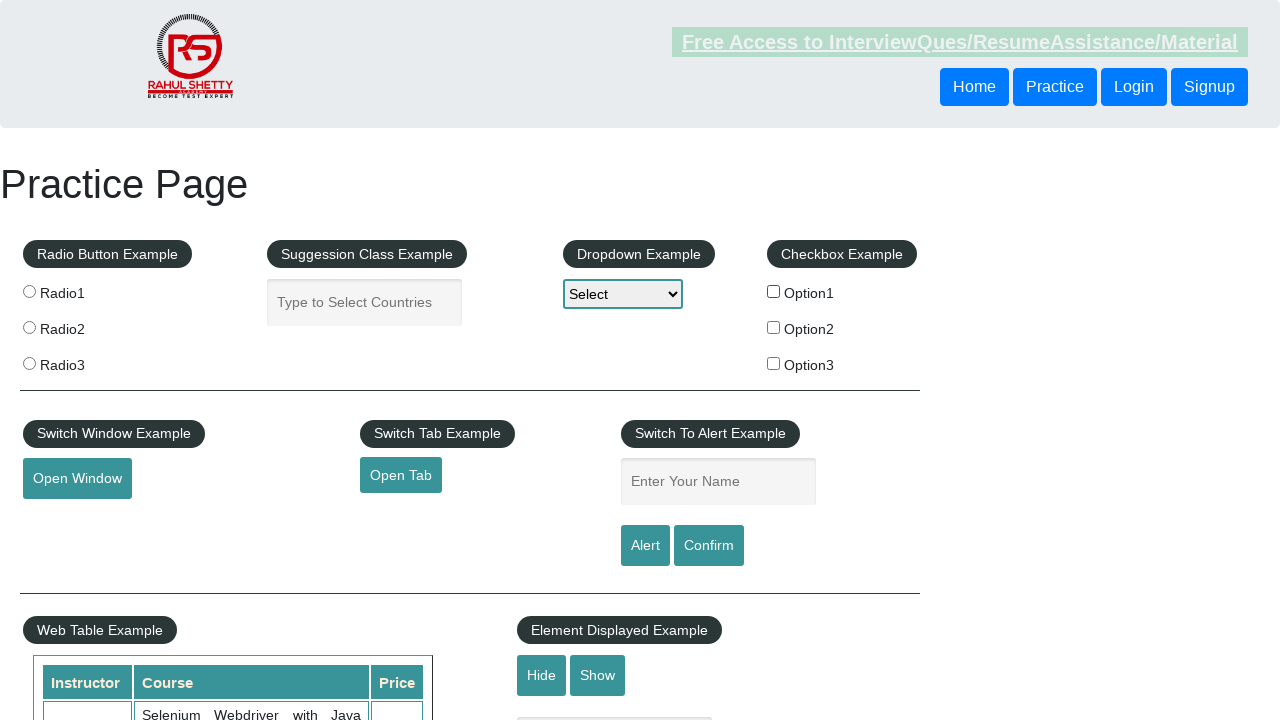

Counted total checkboxes on page: 3
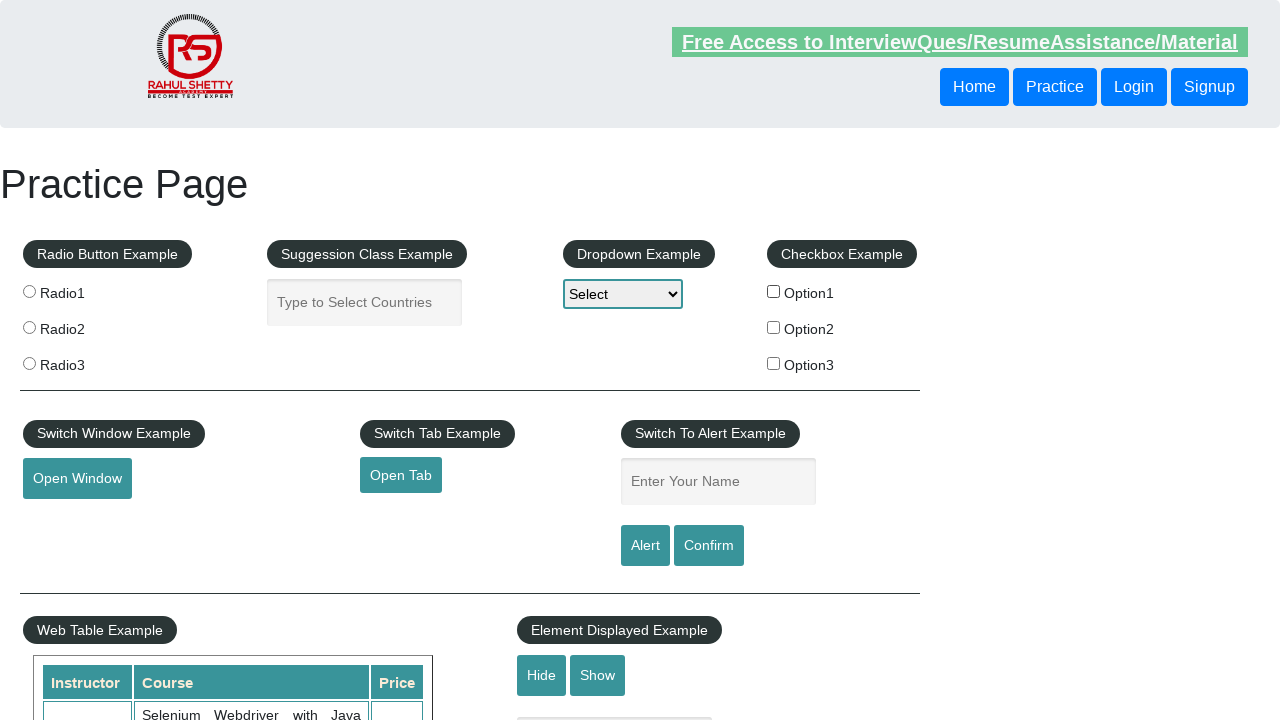

Printed total checkbox count: 3
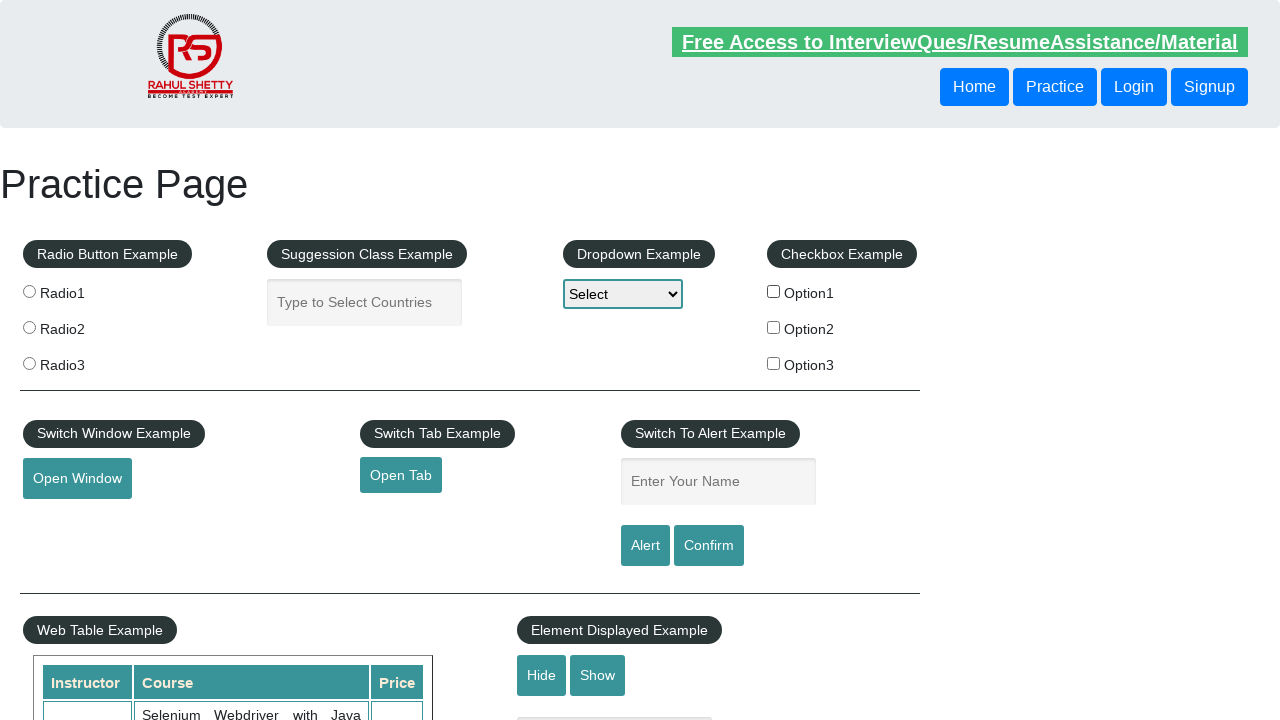

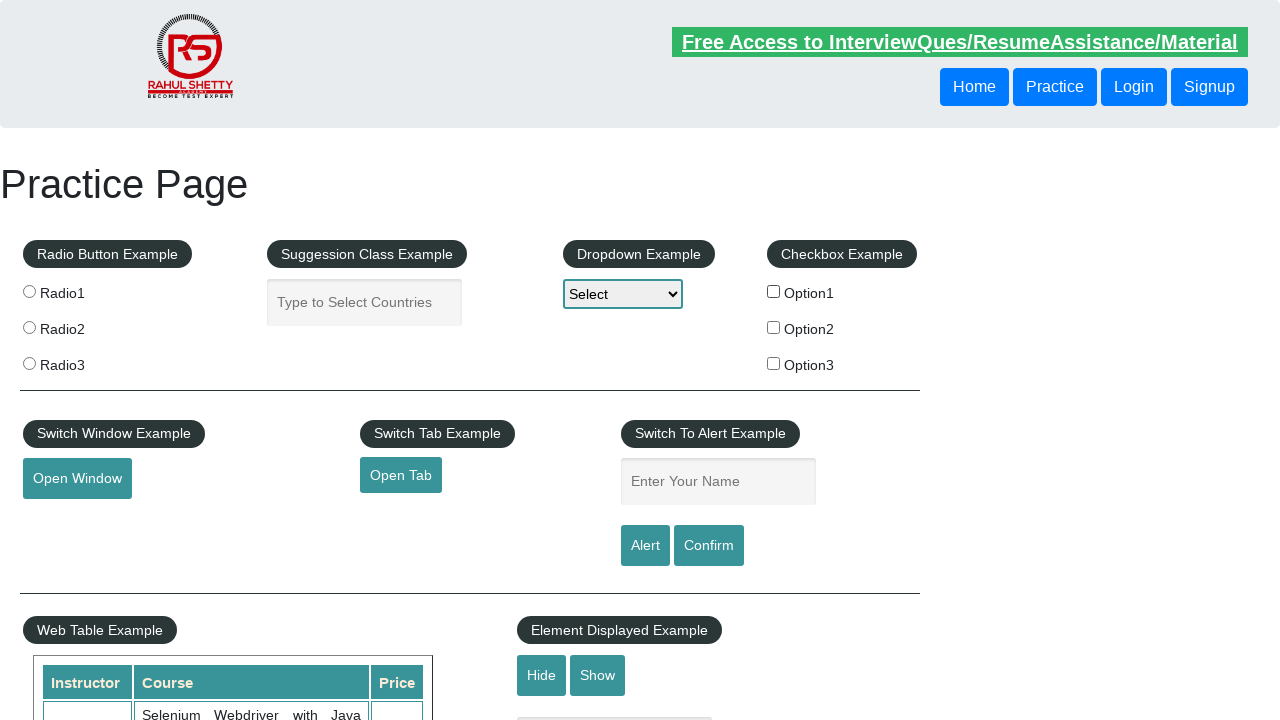